Clicks the fourth button on the page and verifies that a dynamic click message appears

Starting URL: https://demoqa.com/buttons

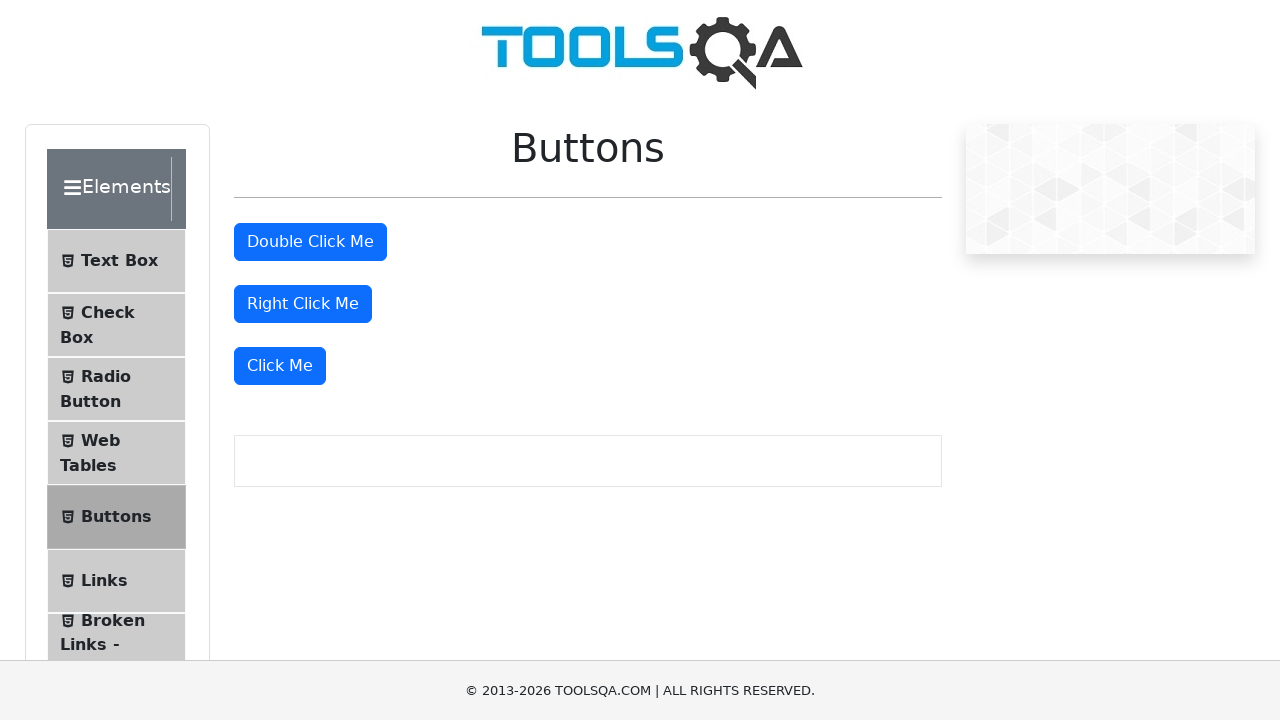

Clicked the fourth button on the page using XPath at (280, 366) on (//button)[4]
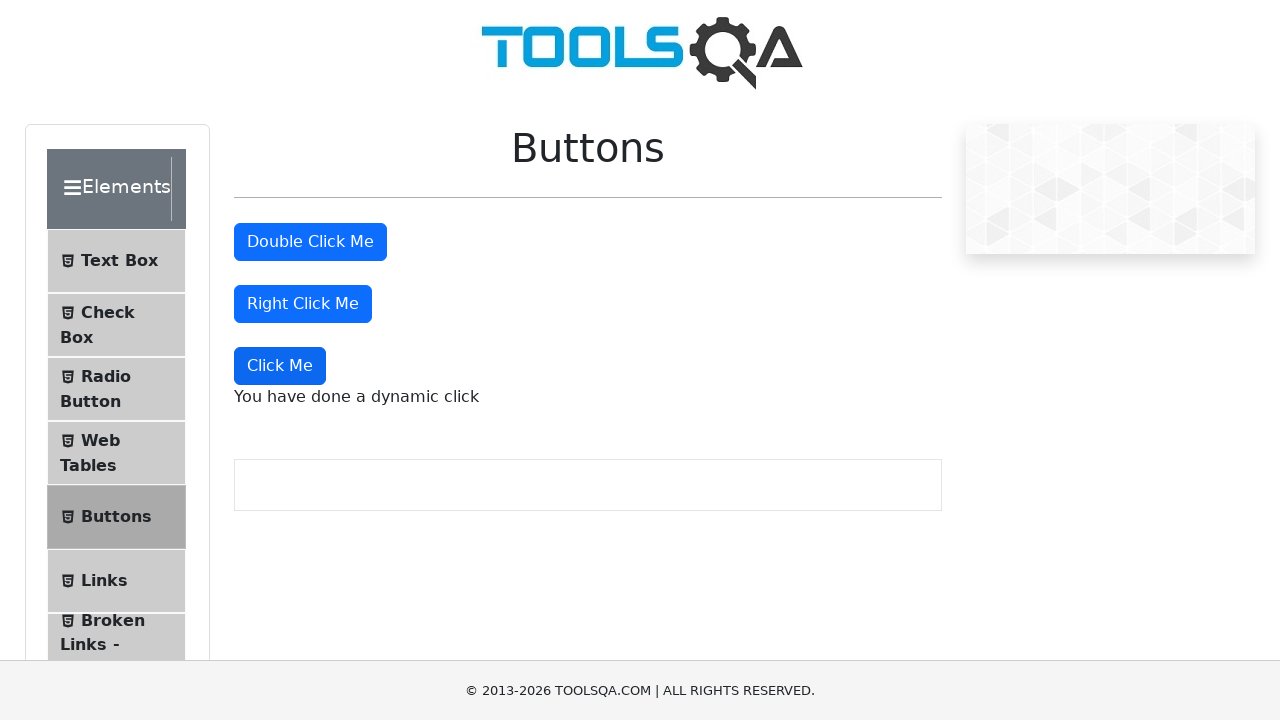

Dynamic click message appeared and became visible
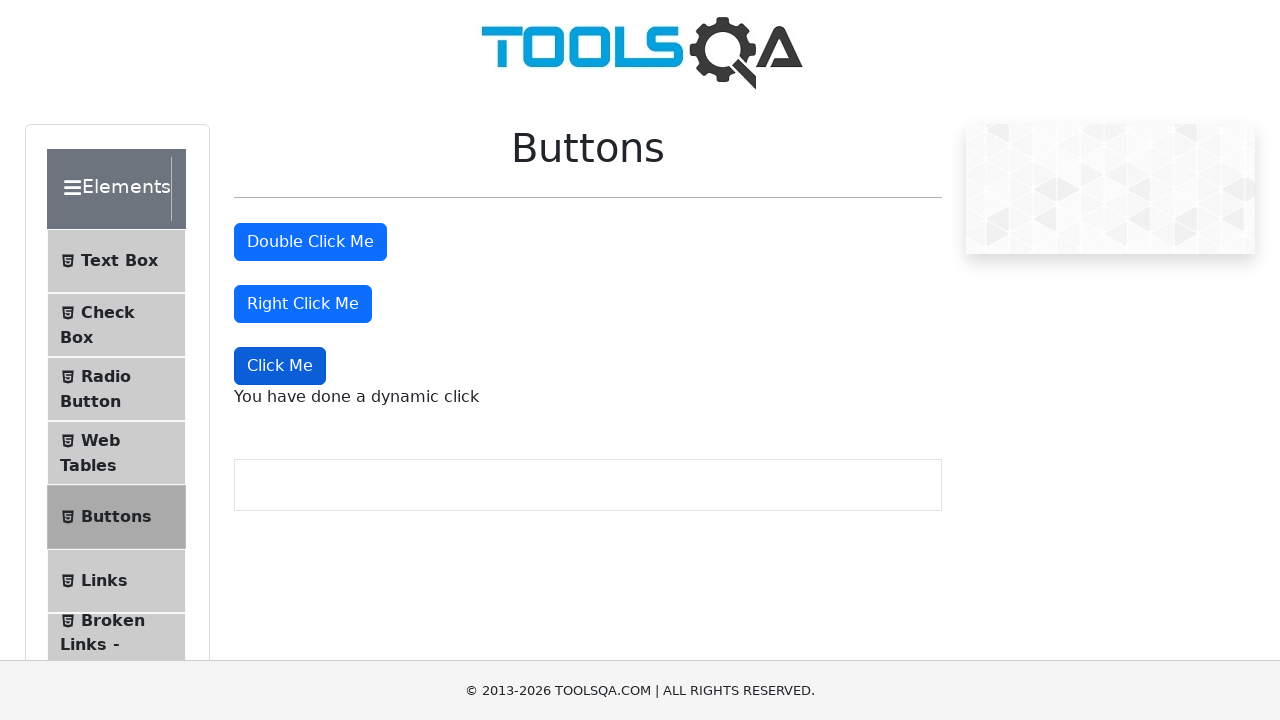

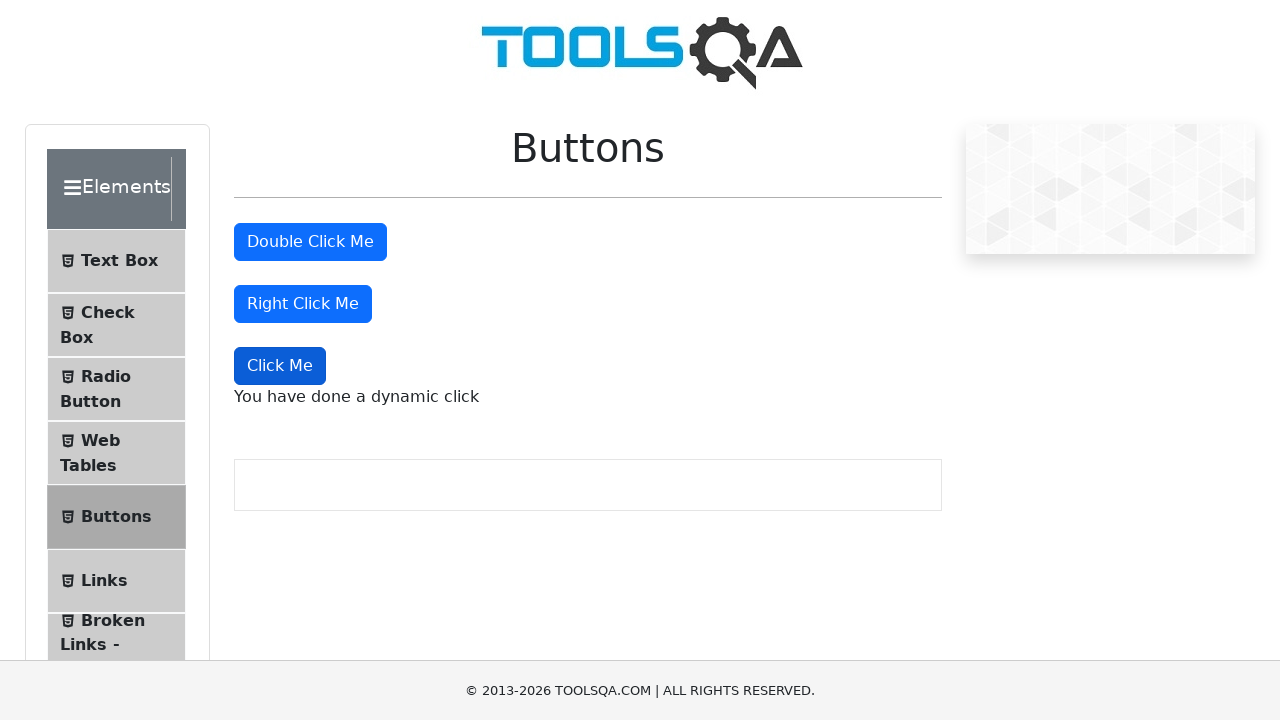